Tests JavaScript alert handling by clicking a confirm button and accepting the alert.

Starting URL: https://demoqa.com/alerts

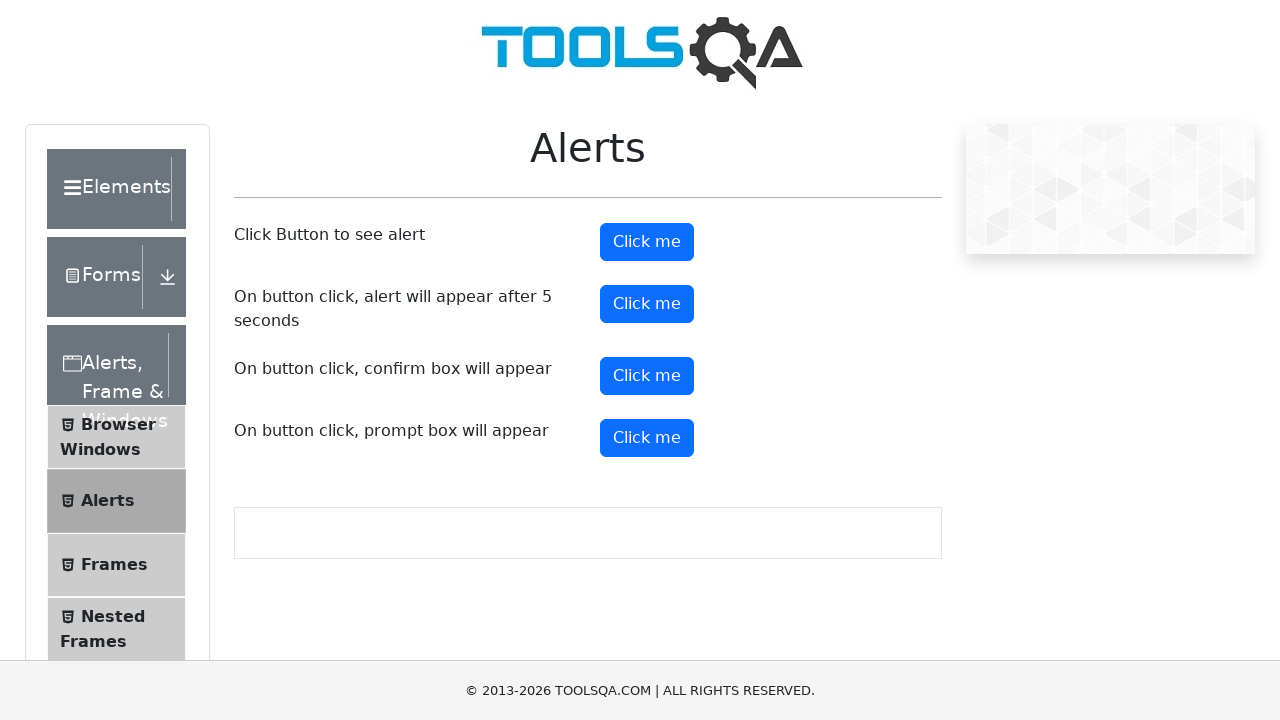

Set up dialog handler to accept alerts
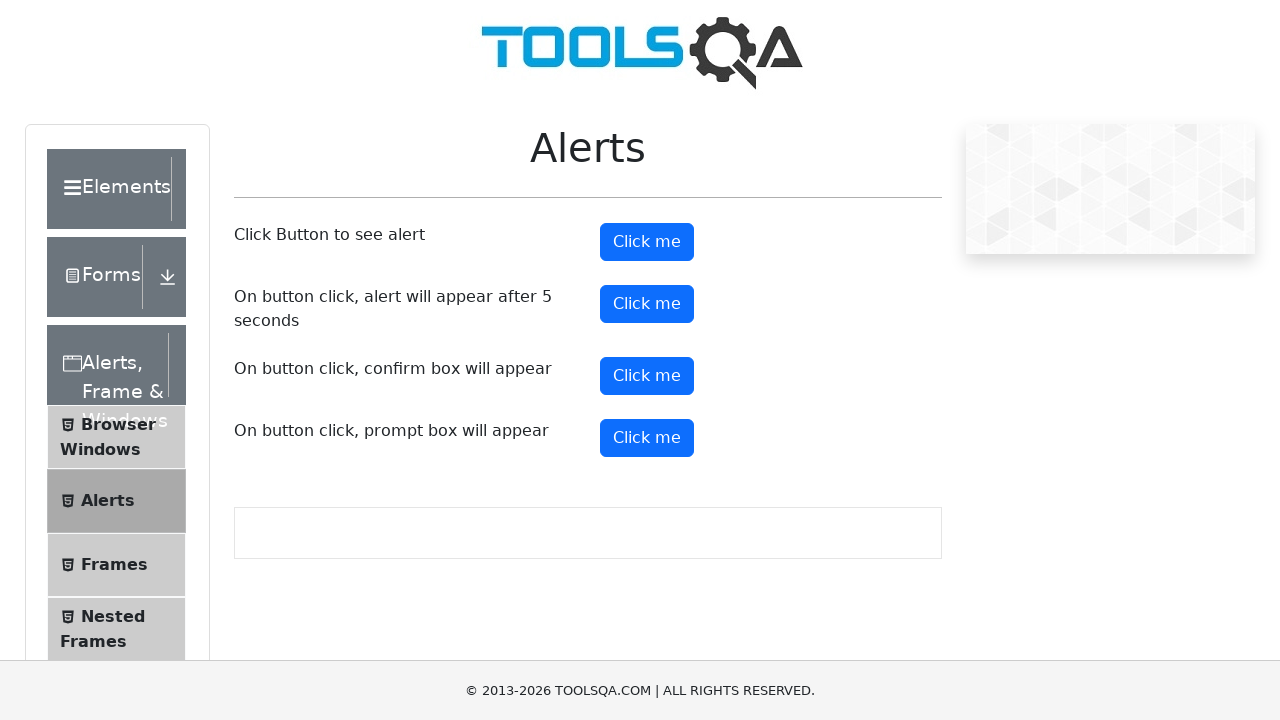

Located the confirm button element
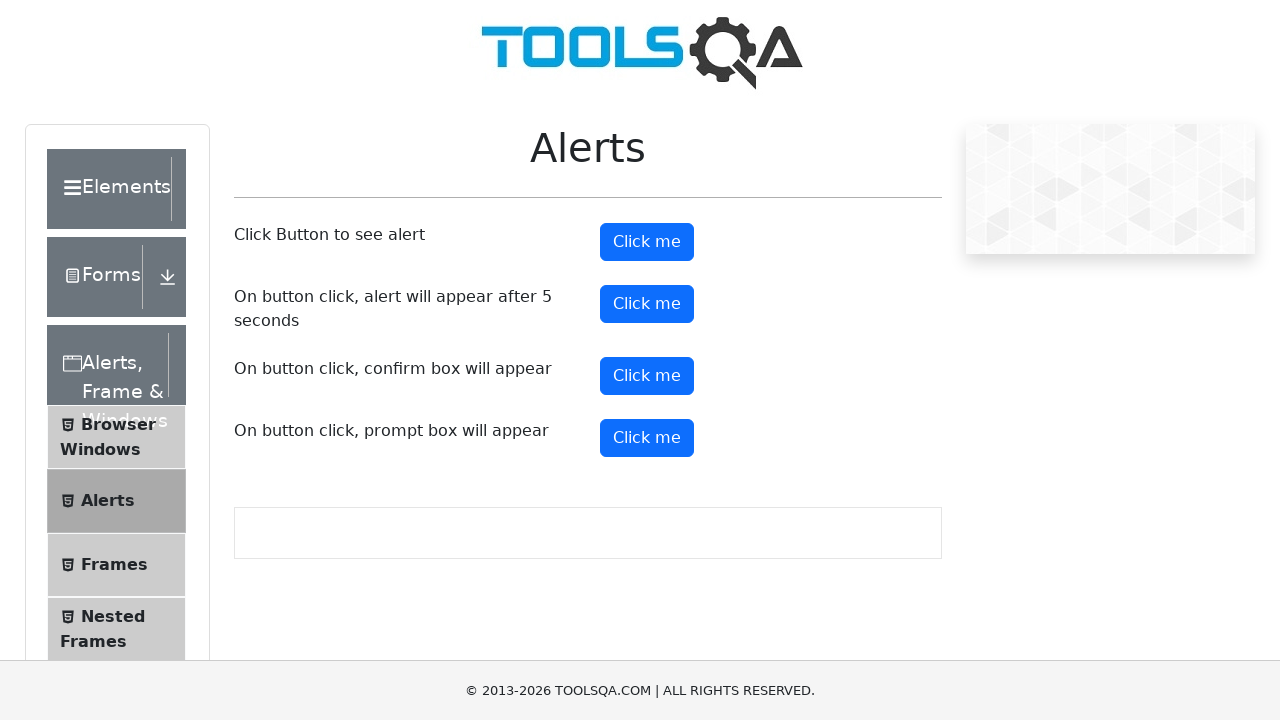

Scrolled confirm button into view
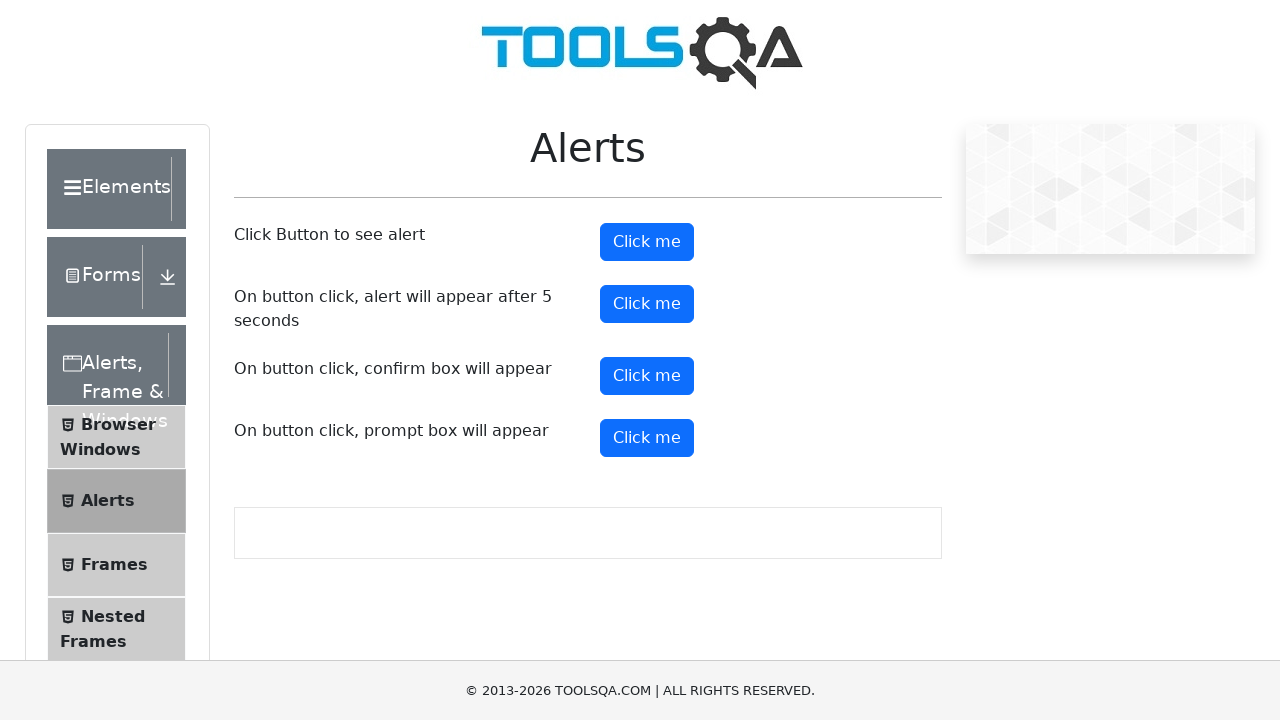

Clicked confirm button and accepted the alert at (647, 376) on #confirmButton
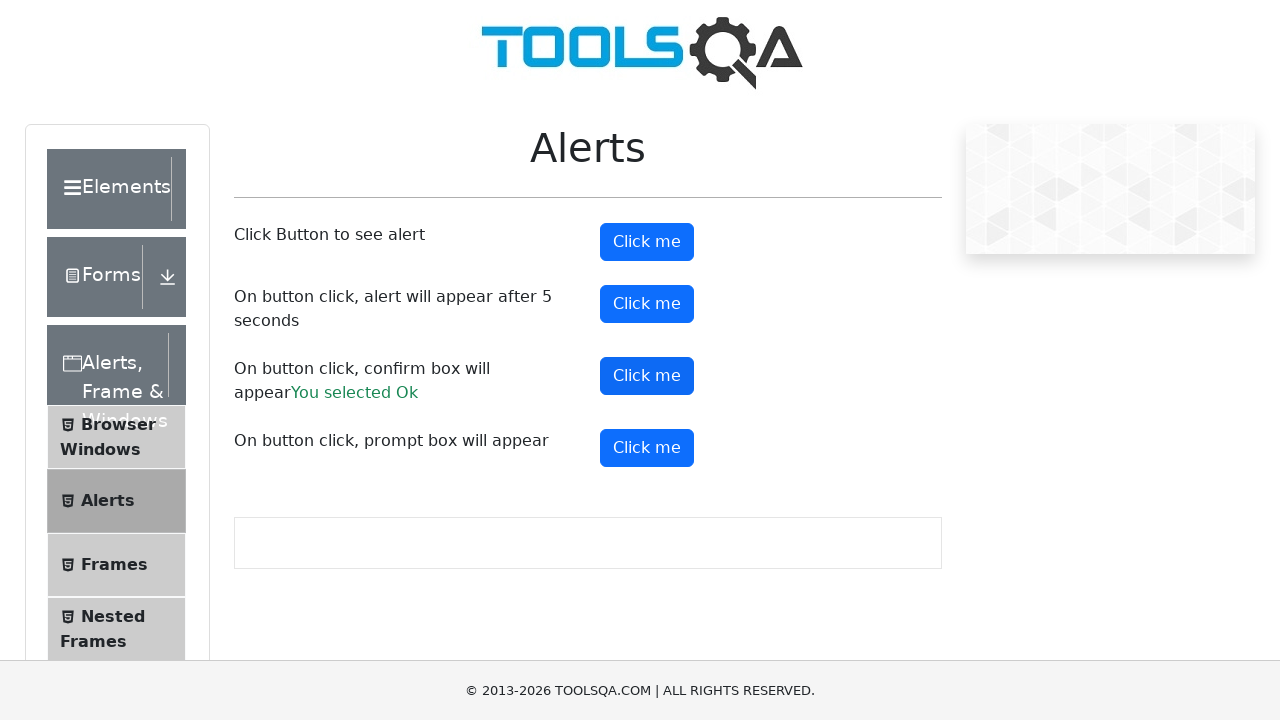

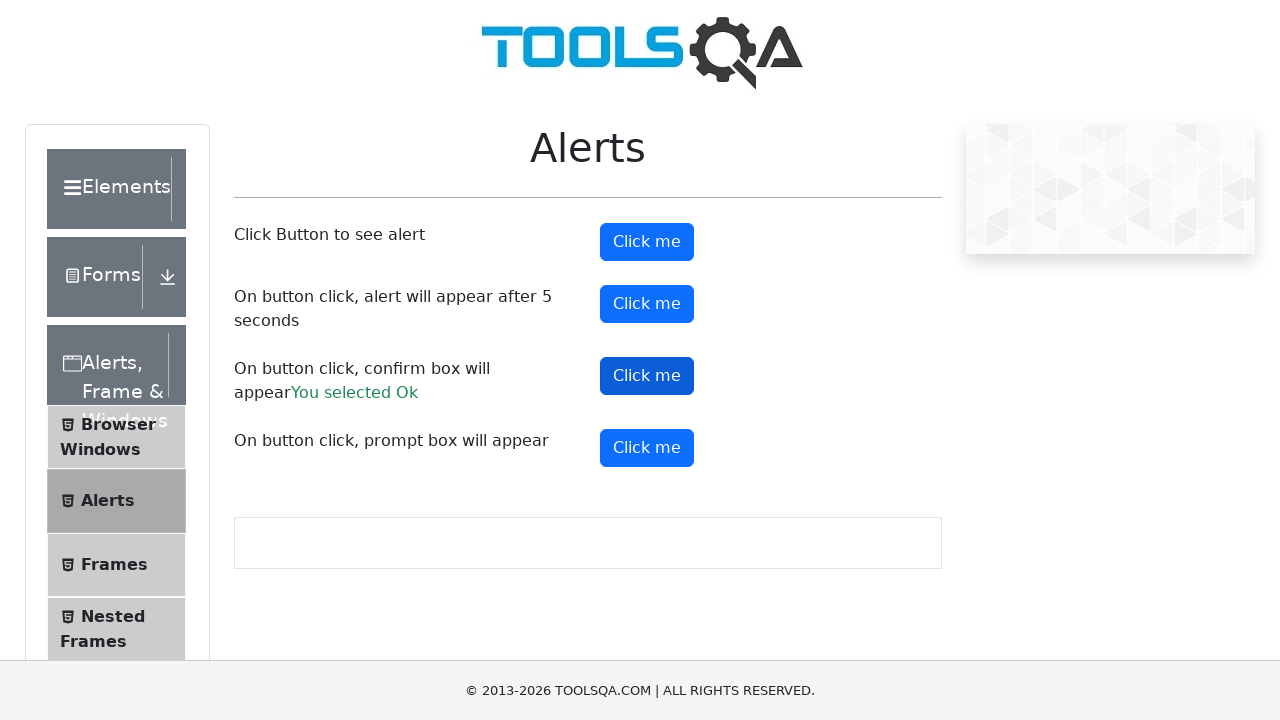